Tests e-commerce functionality by adding a product to cart and verifying it appears in the cart

Starting URL: https://bstackdemo.com/

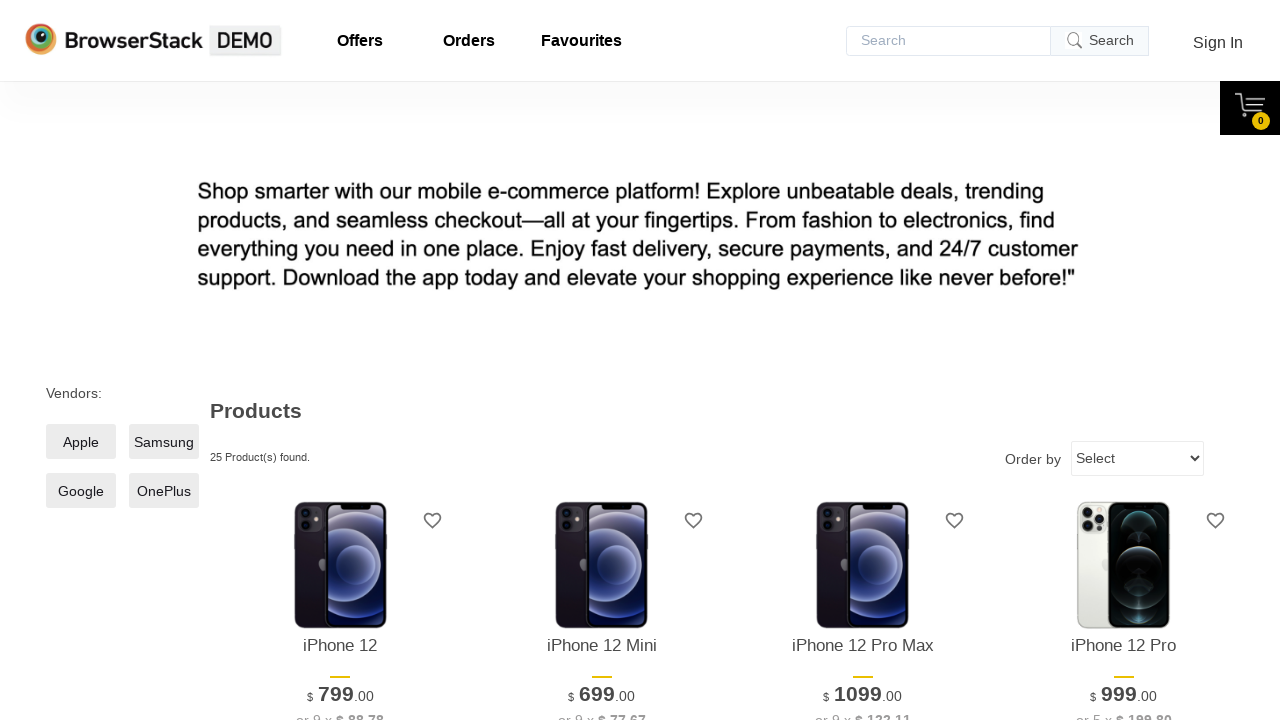

Waited for first product to be visible
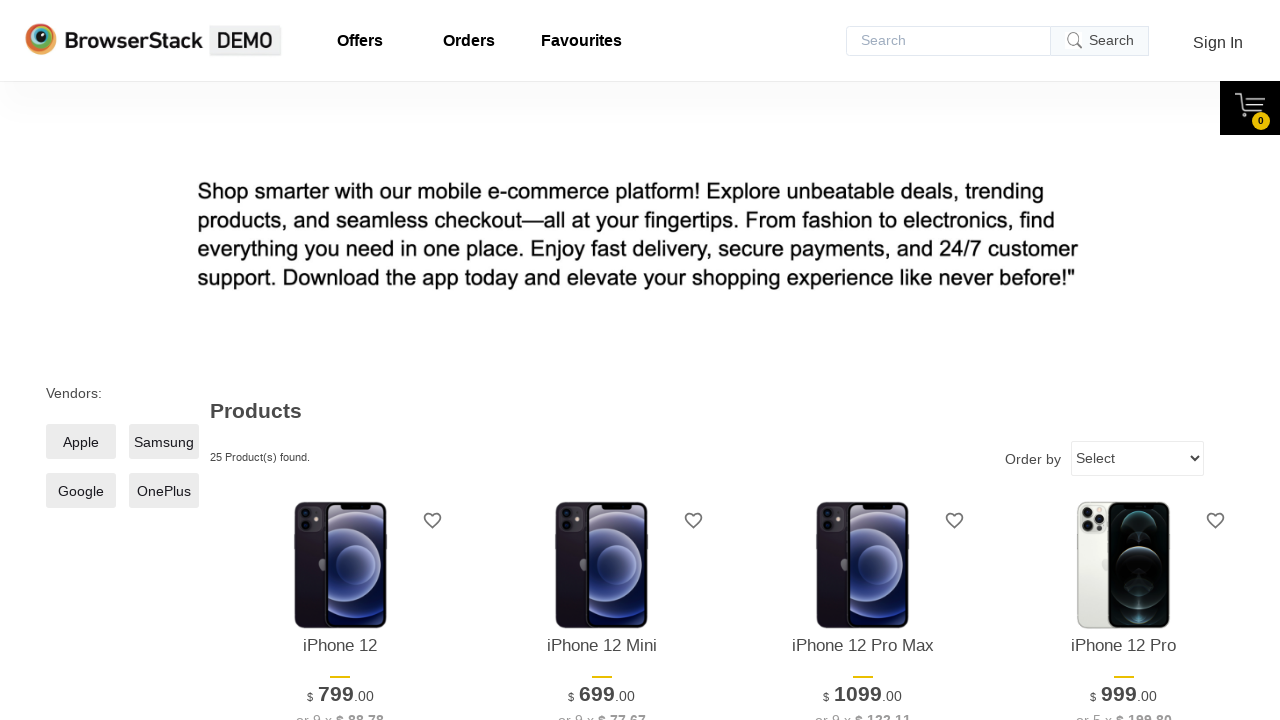

Retrieved product name: iPhone 12
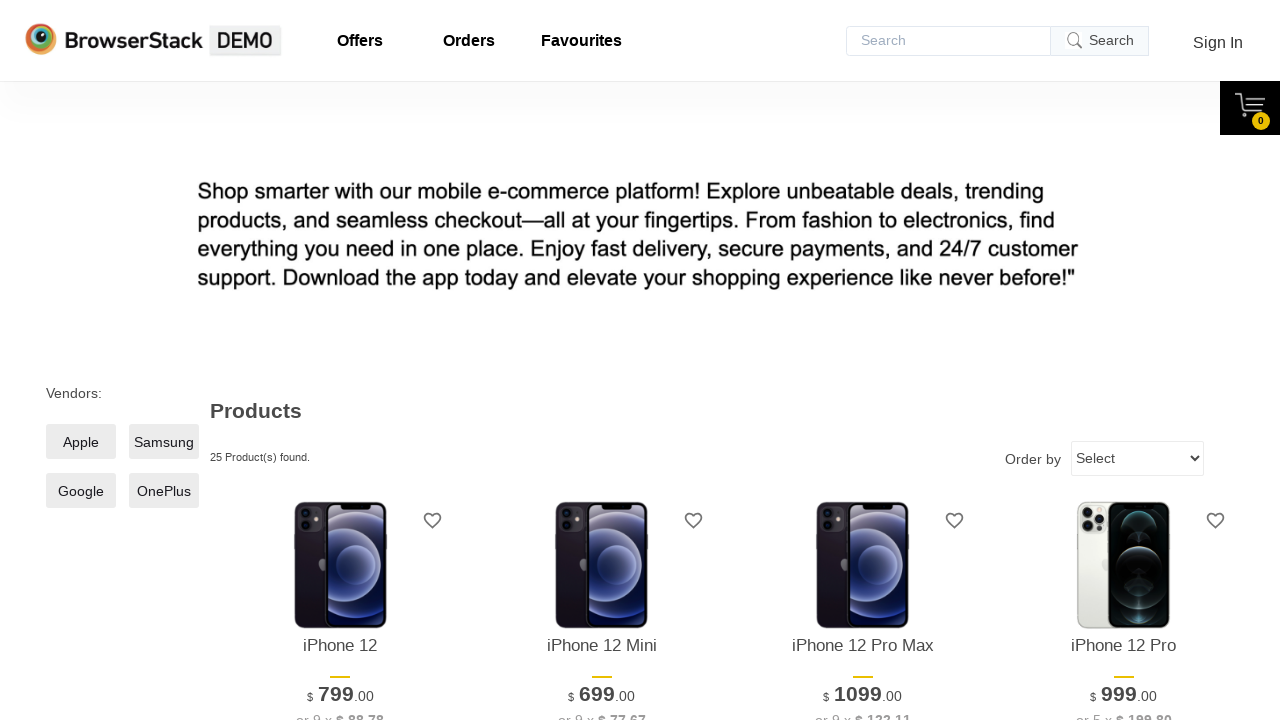

Clicked 'Add to cart' button for the first product at (340, 361) on xpath=//*[@id='1']/div[4]
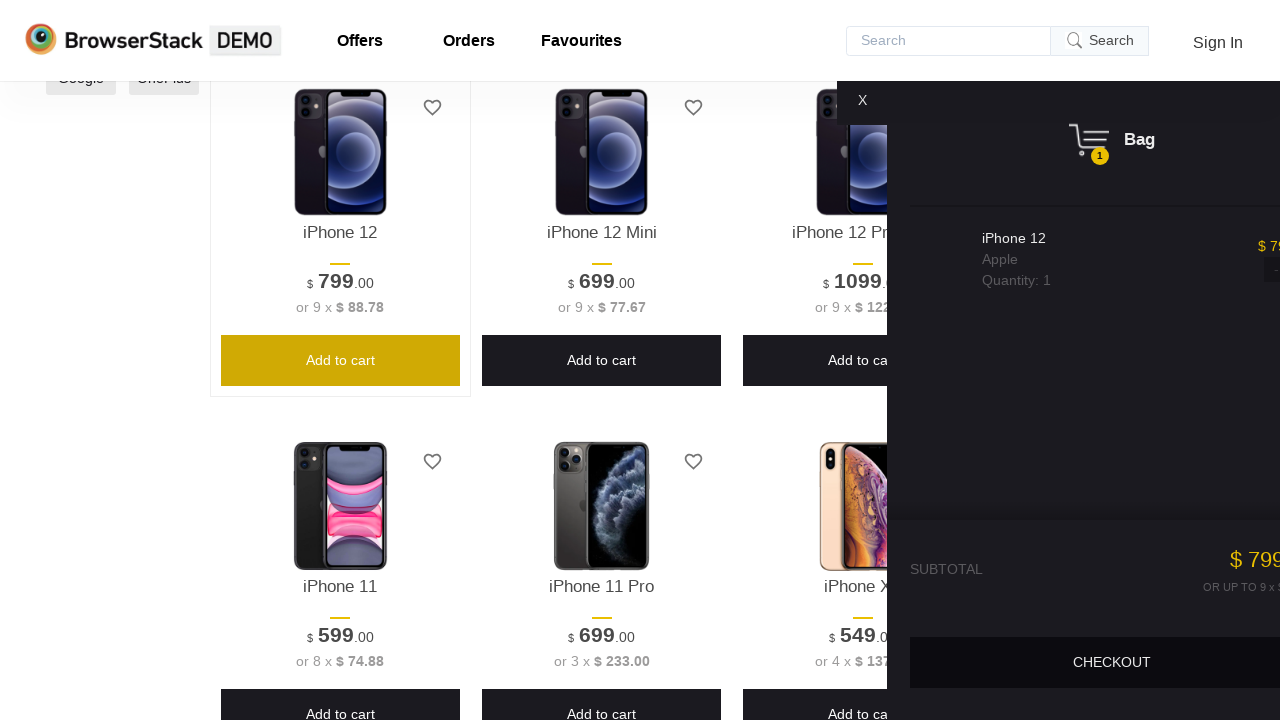

Cart pane appeared on screen
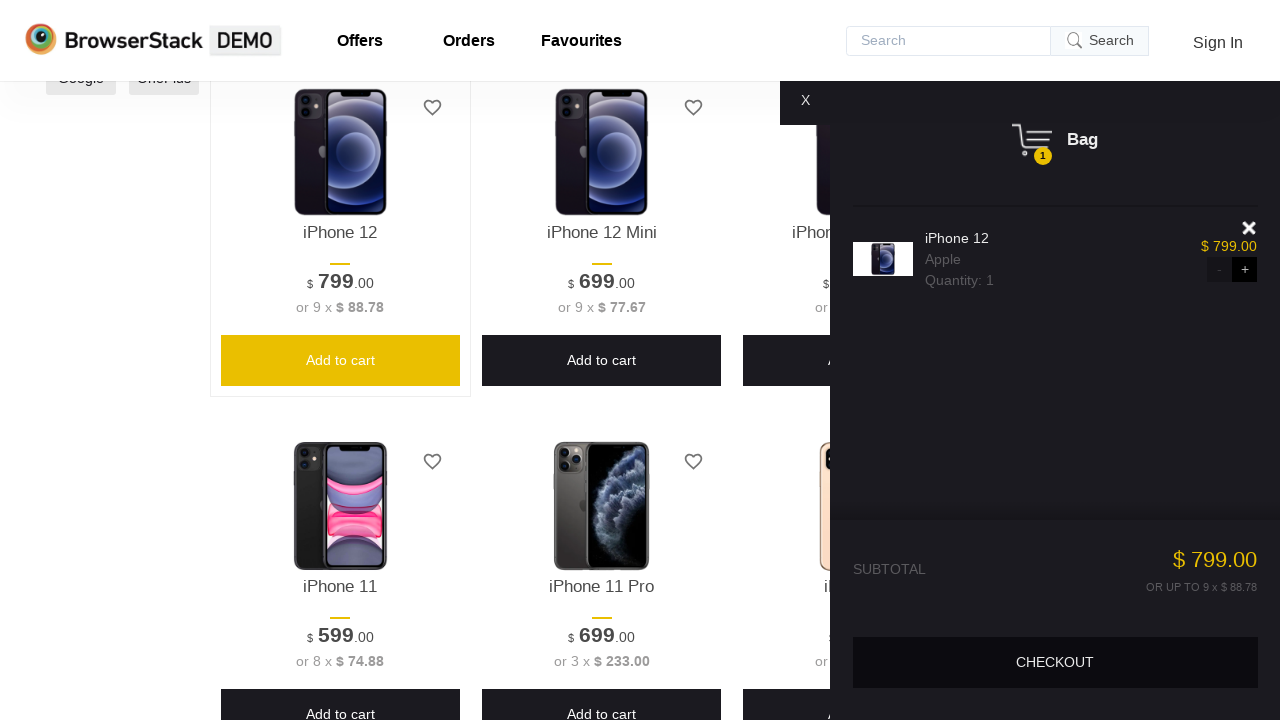

Retrieved product name from cart: iPhone 12
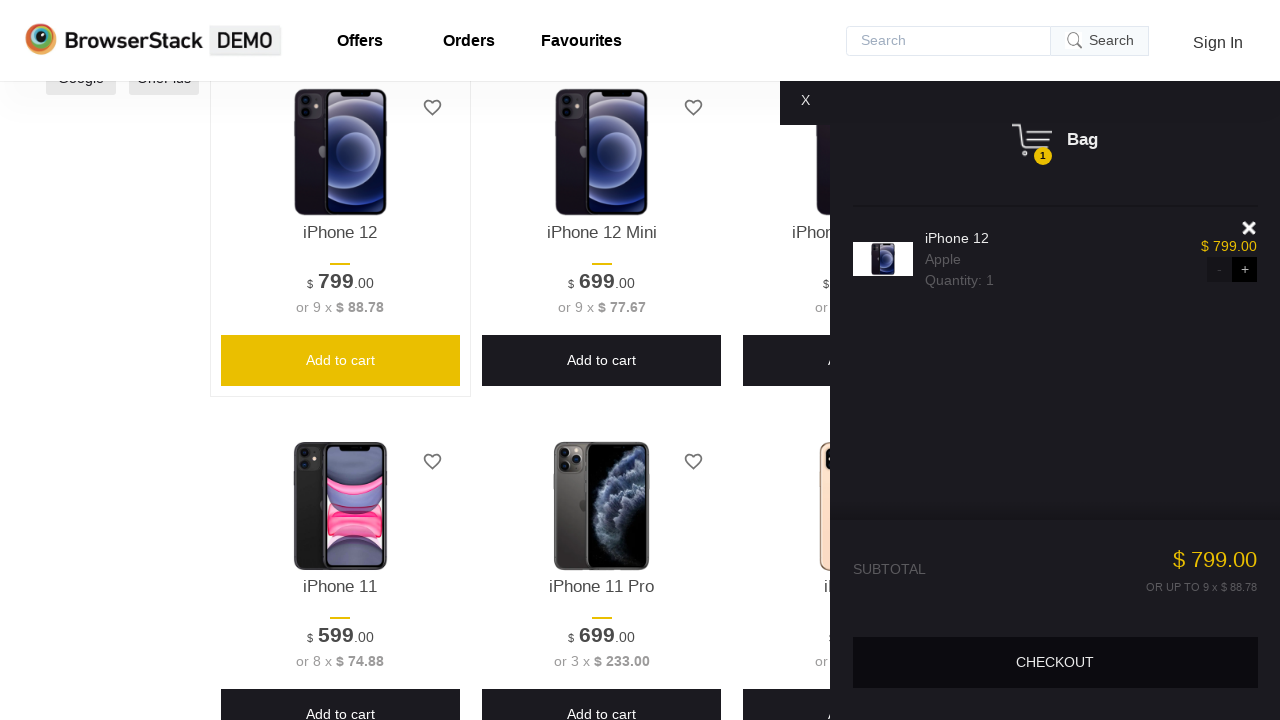

Verified that product name in cart matches the added product
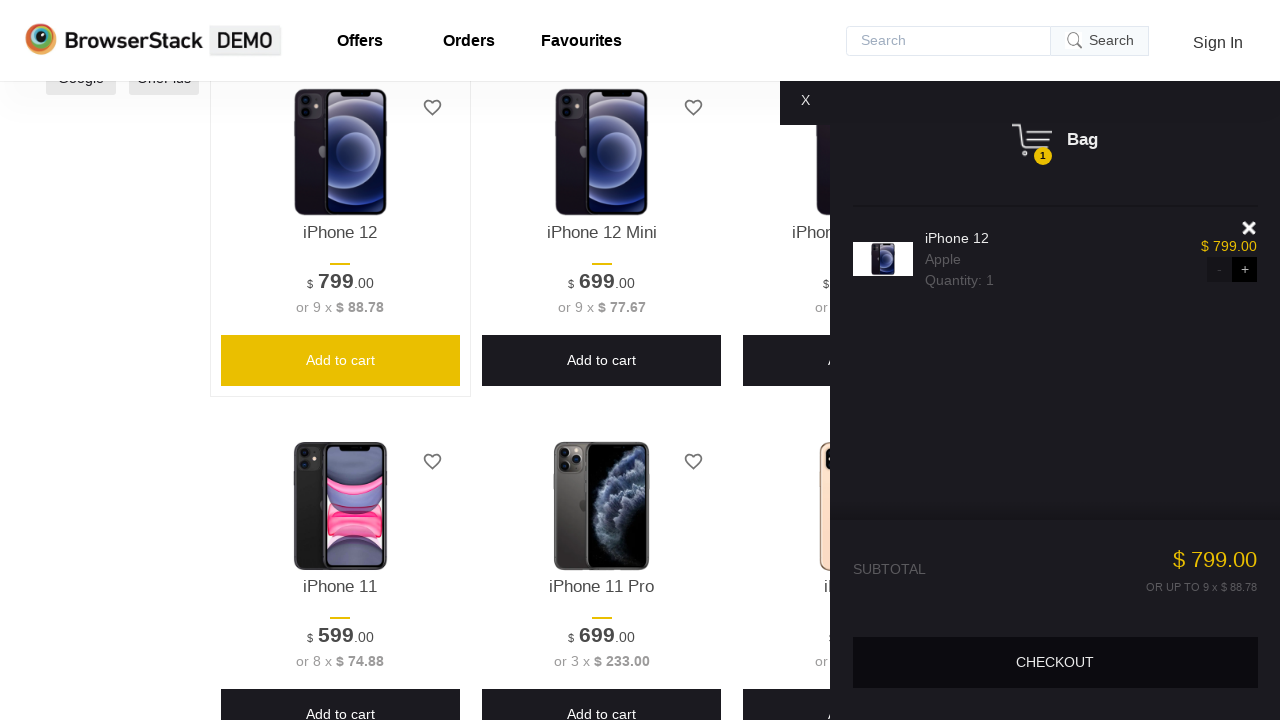

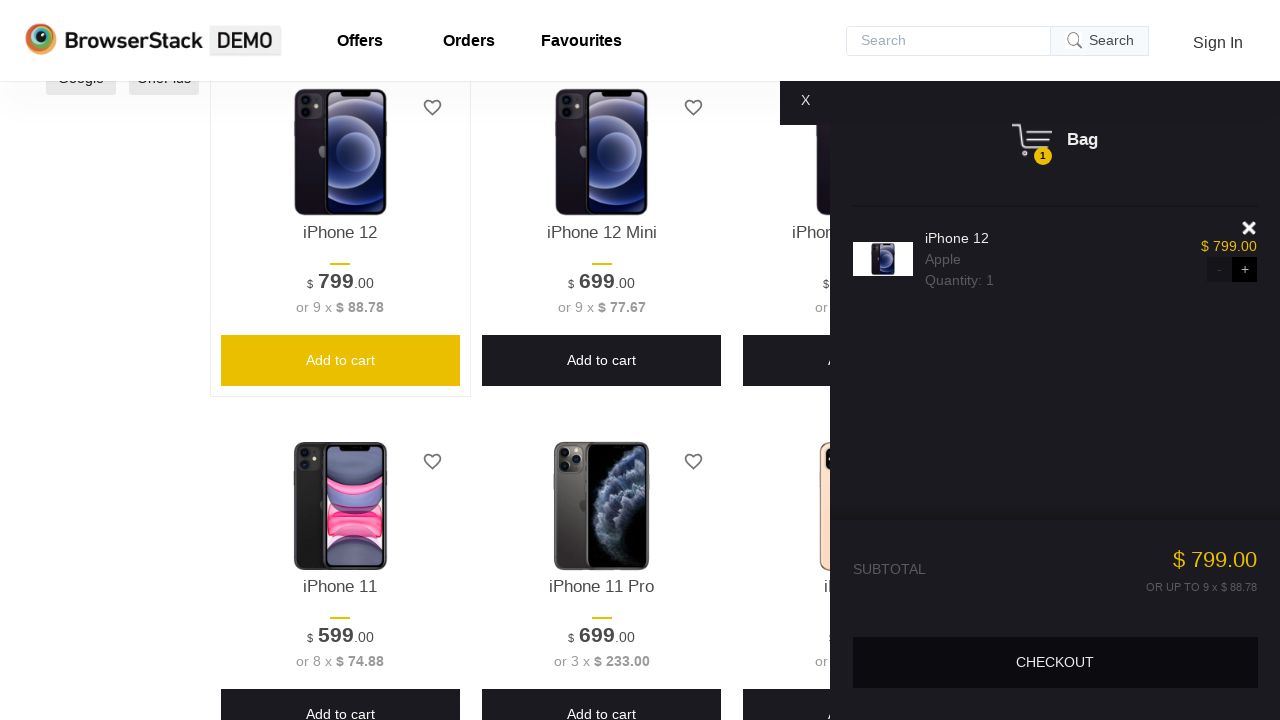